Tests navigation through different HTTP status code pages by clicking on status code links and navigating back

Starting URL: https://the-internet.herokuapp.com/status_codes

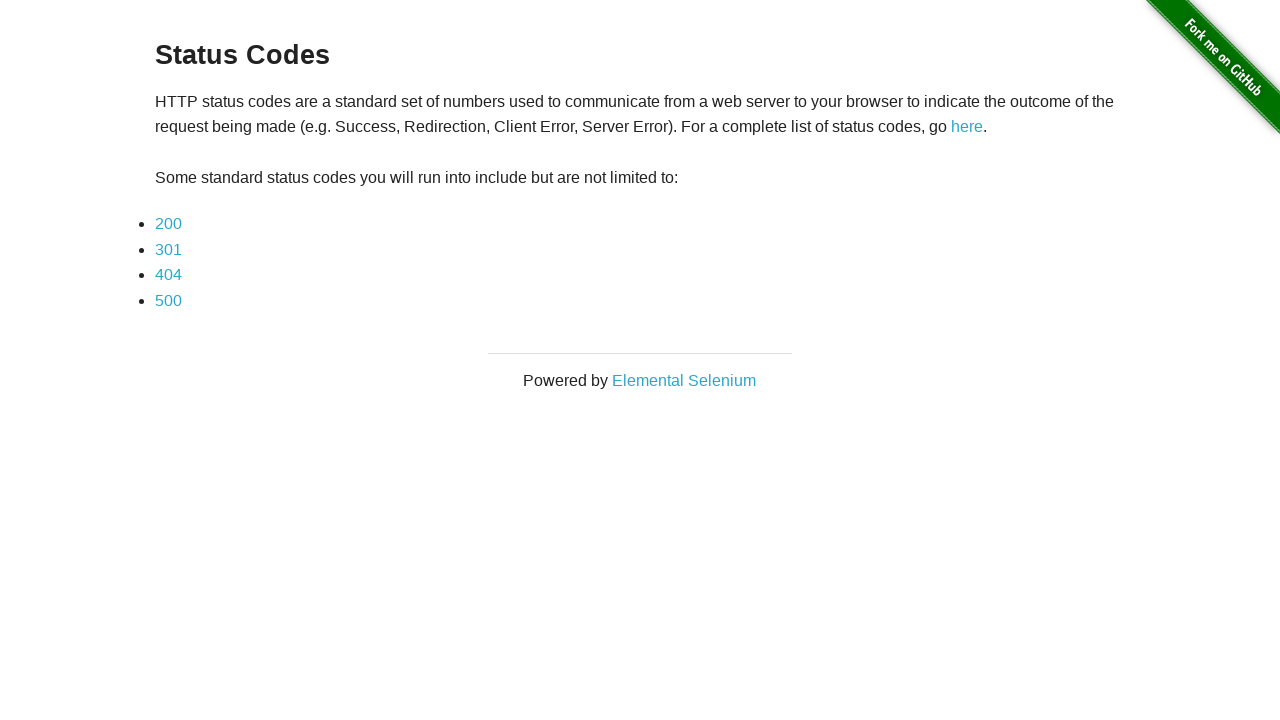

Clicked on 200 status code link at (168, 224) on a:has-text("200")
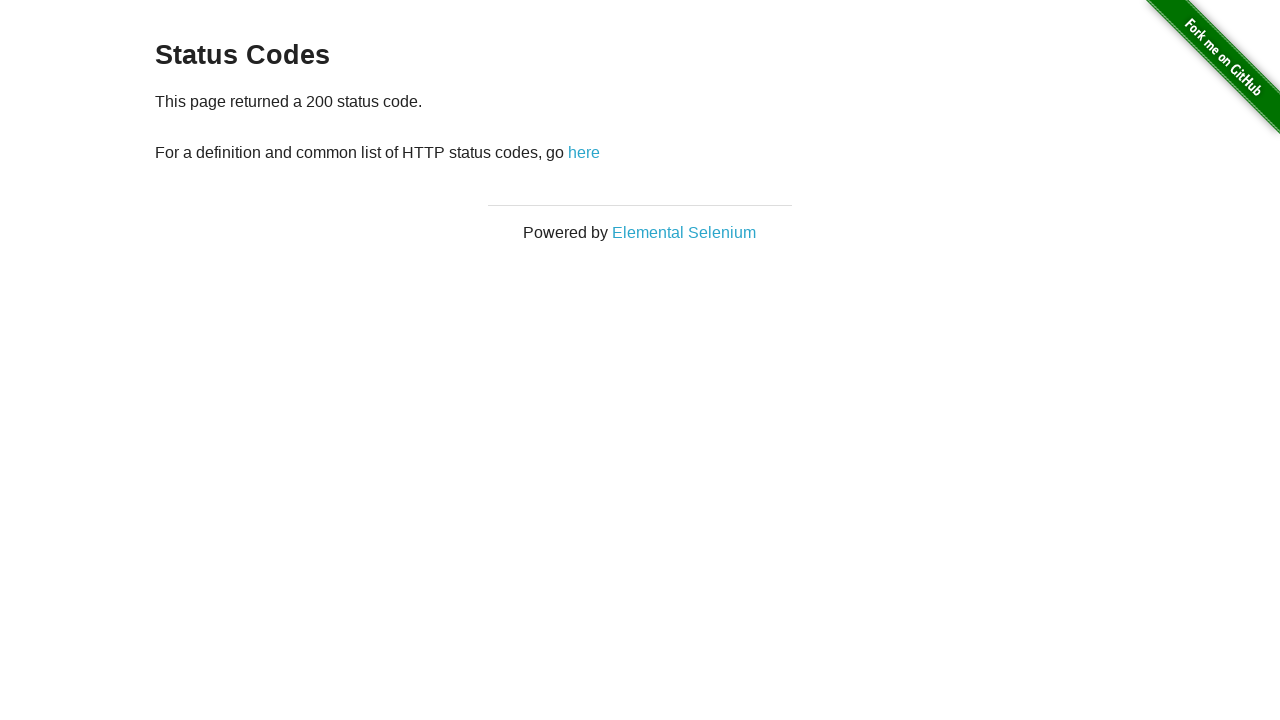

Navigated back from 200 status code page
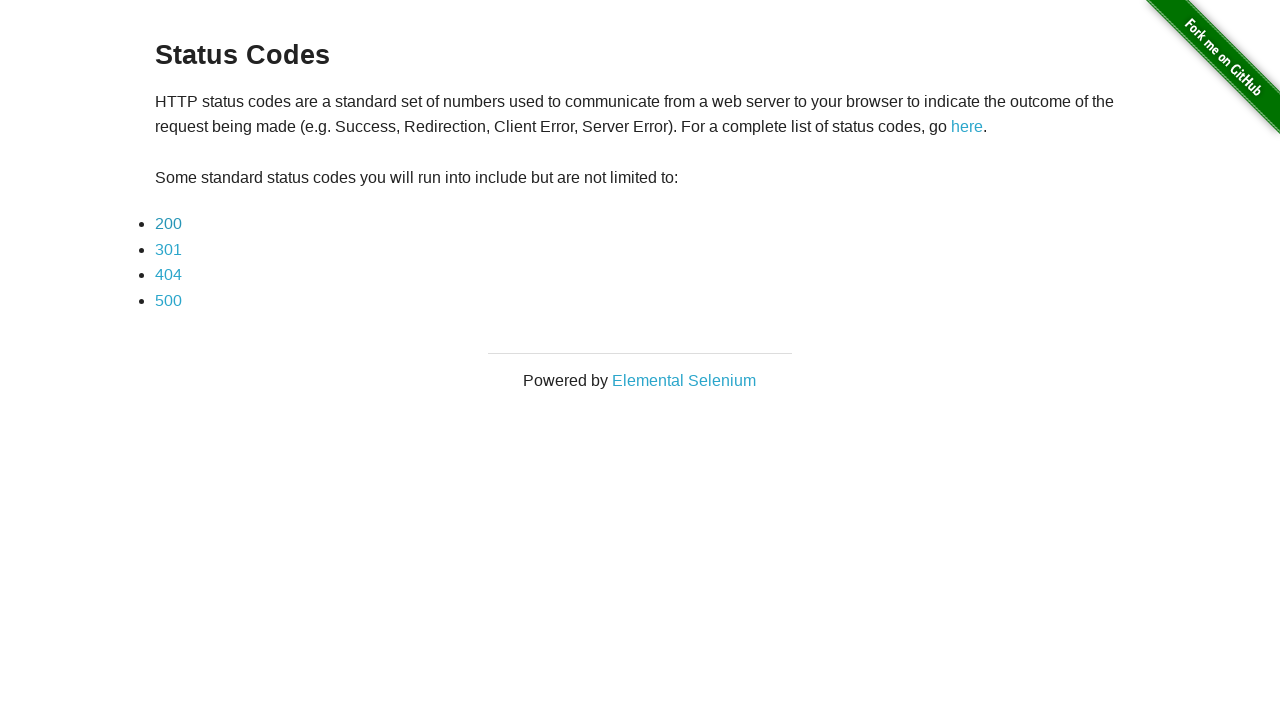

Clicked on 301 status code link at (168, 249) on a:has-text("301")
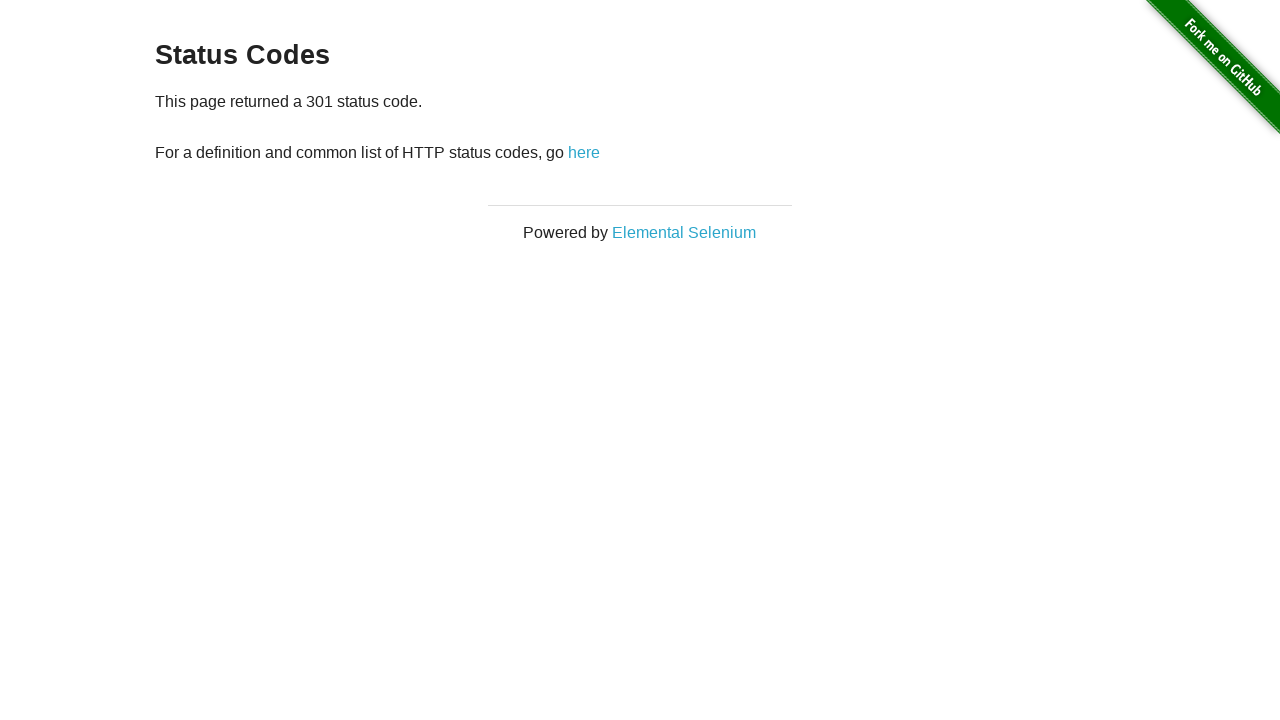

Navigated back from 301 status code page
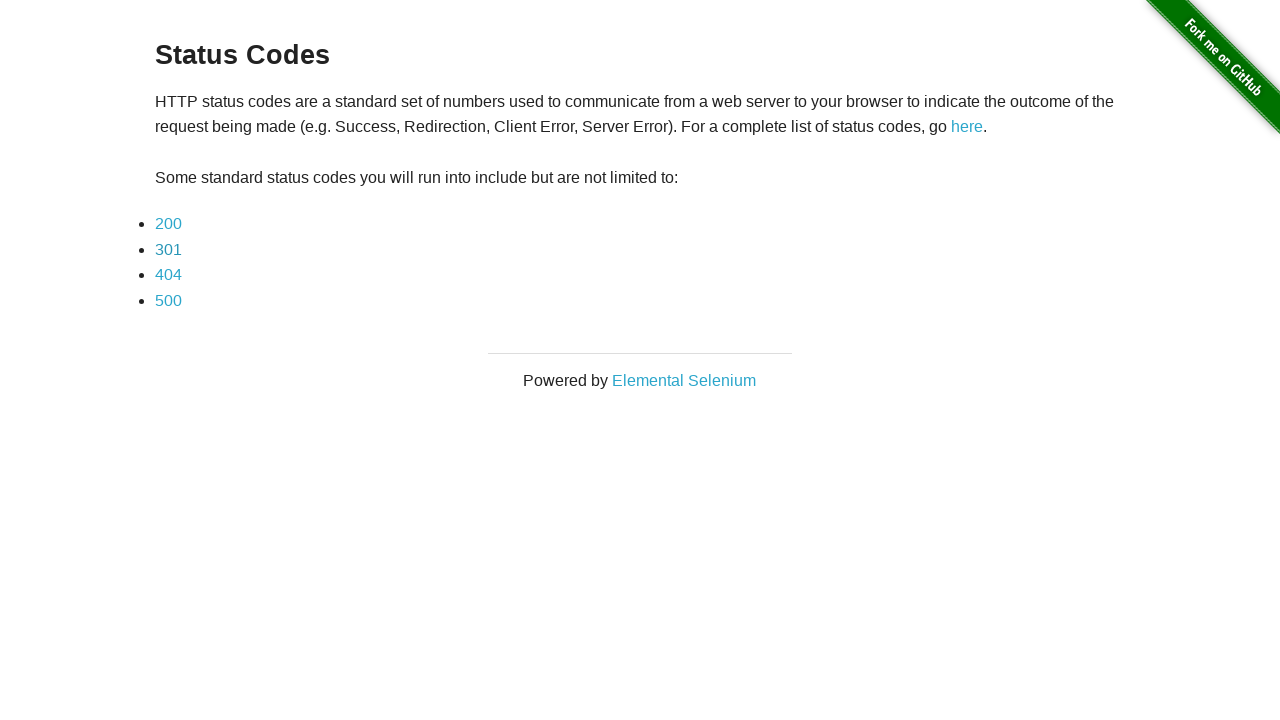

Clicked on 404 status code link at (168, 275) on a:has-text("404")
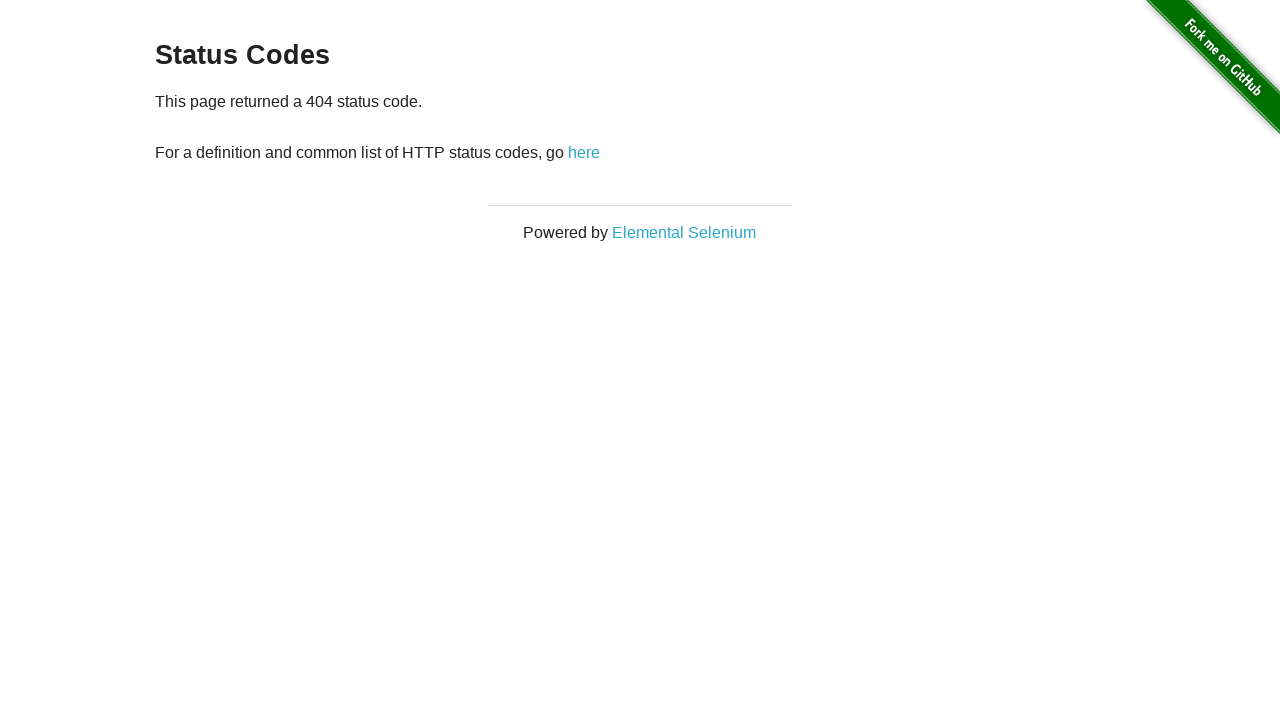

Navigated back from 404 status code page
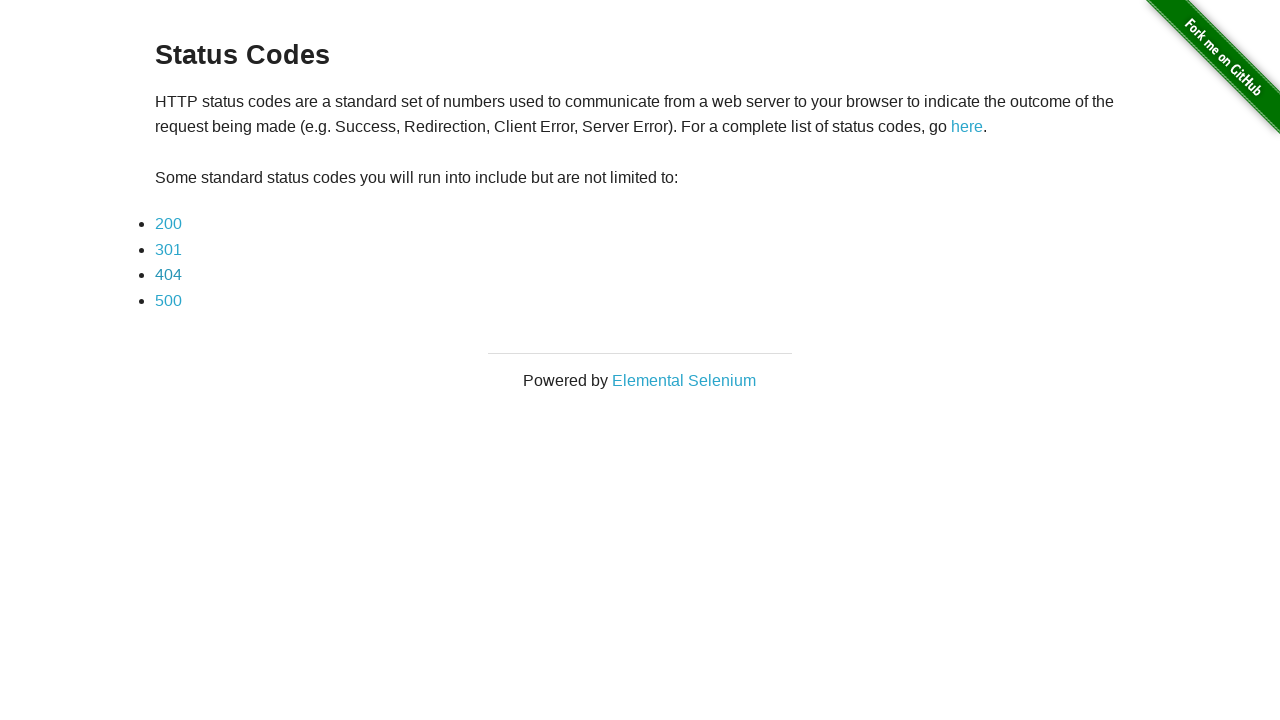

Clicked on 500 status code link at (168, 300) on a:has-text("500")
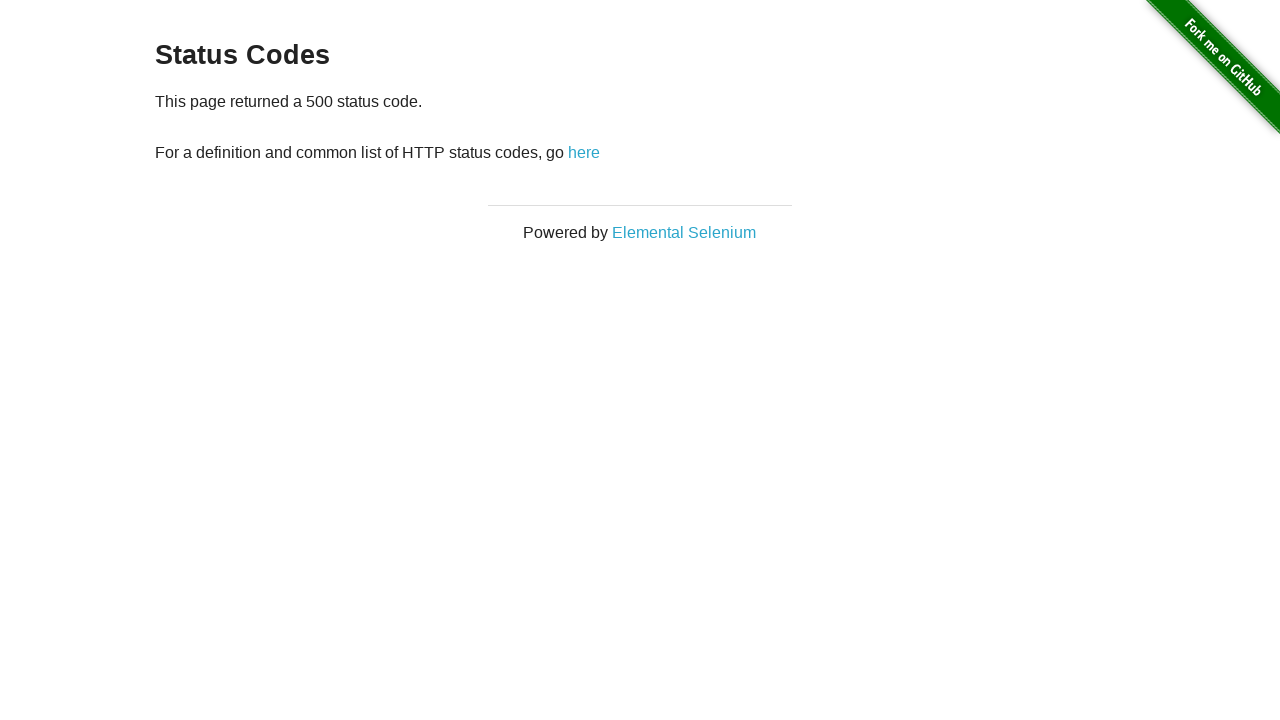

Navigated back from 500 status code page
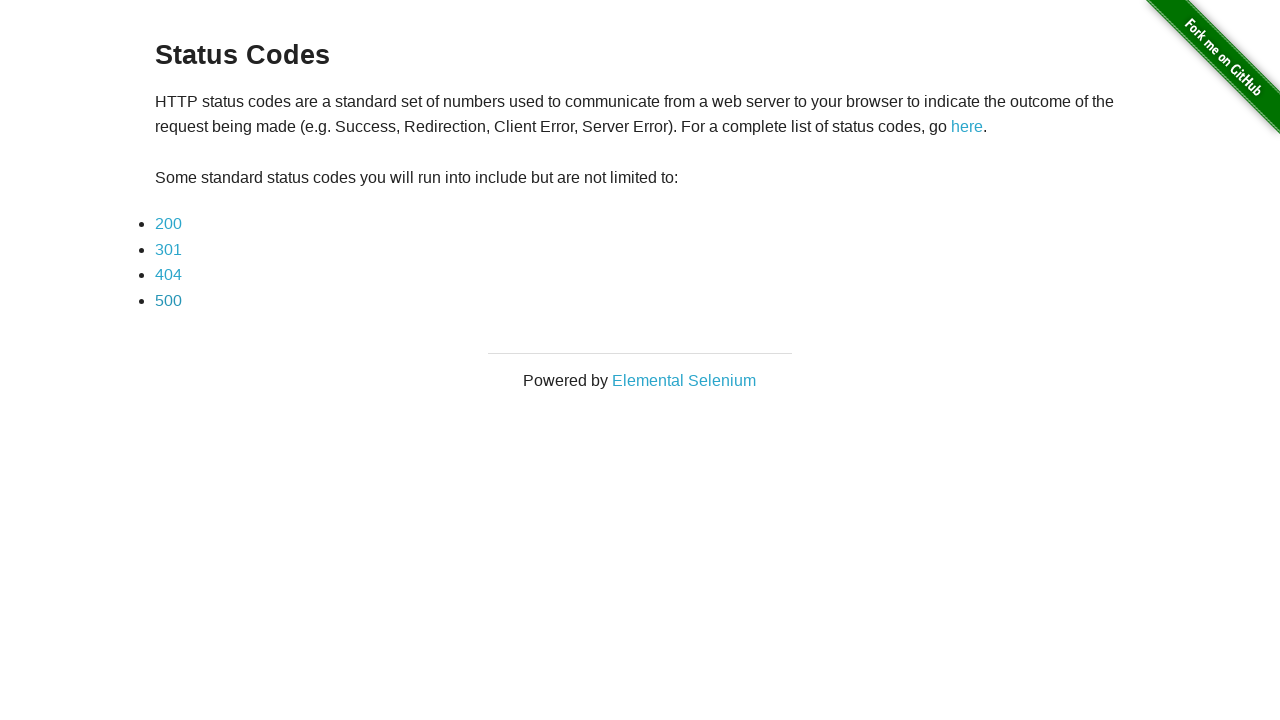

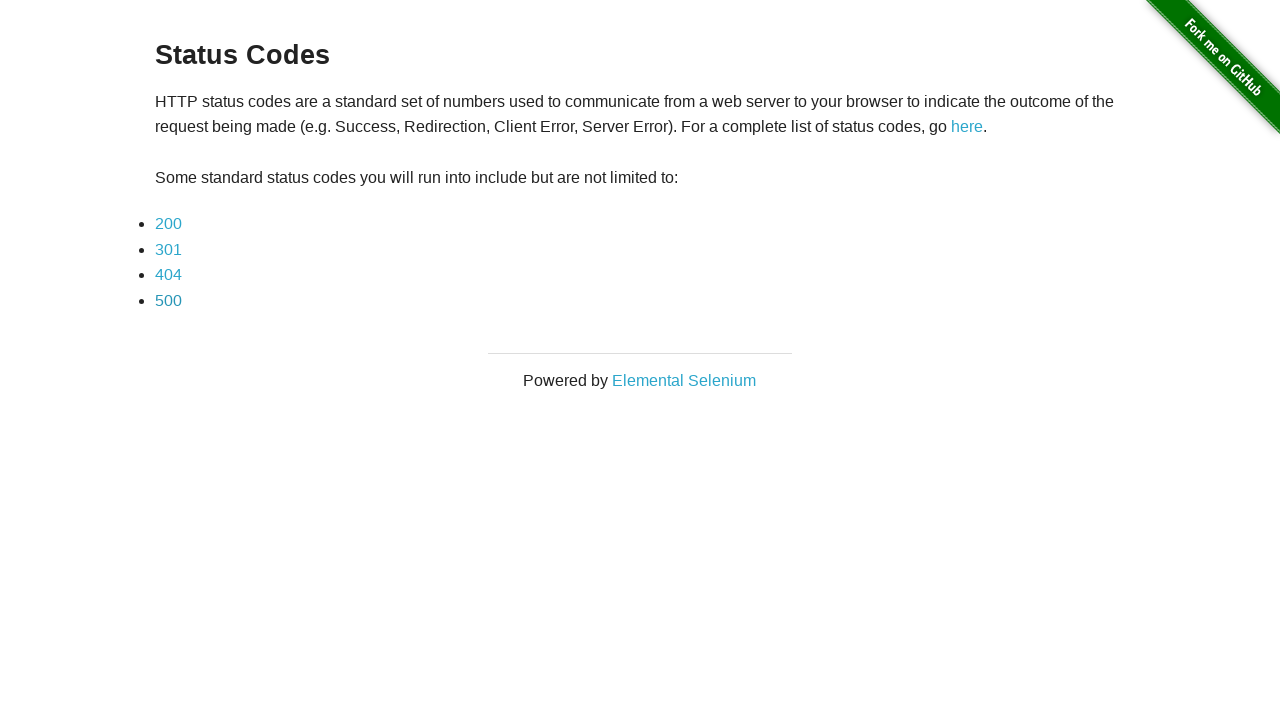